Tests payment form accessibility by navigating to the subscription store page and verifying the presence of accessibility attributes like aria-labels, roles, and tabindex on page elements.

Starting URL: https://ancient-history-trivia.web.app/store?tab=subscription

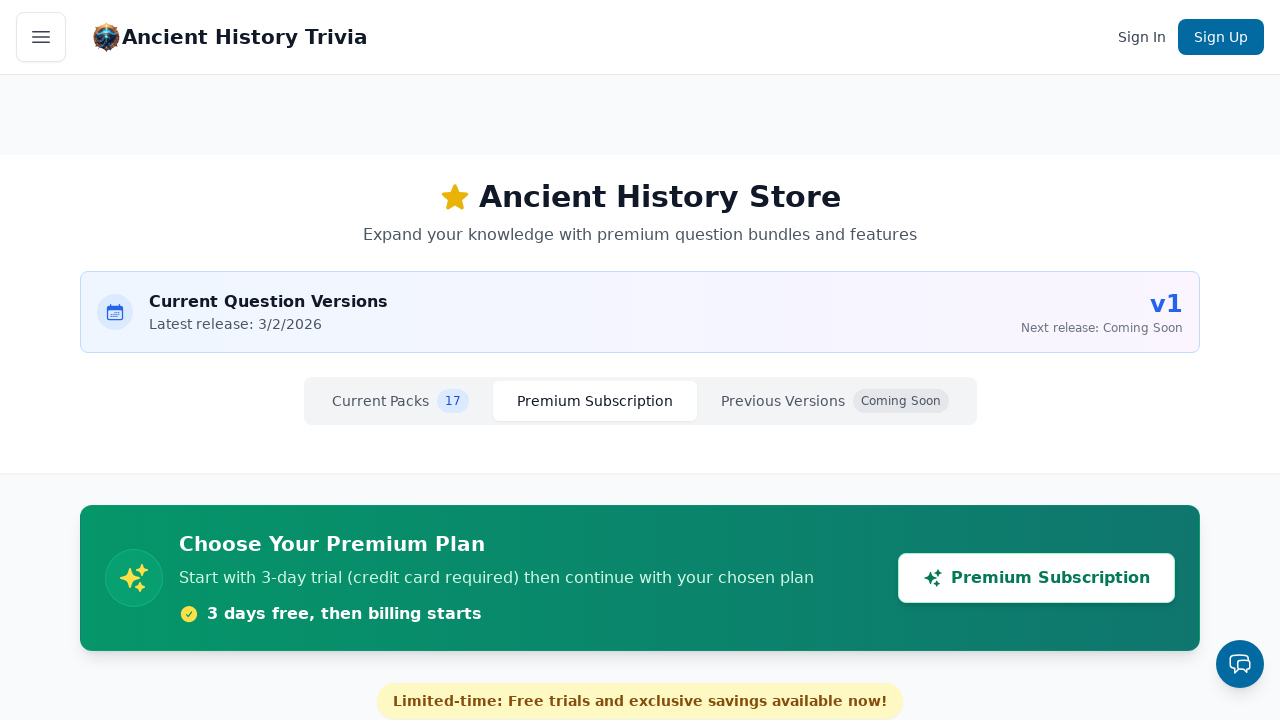

Waited for page to reach domcontentloaded state
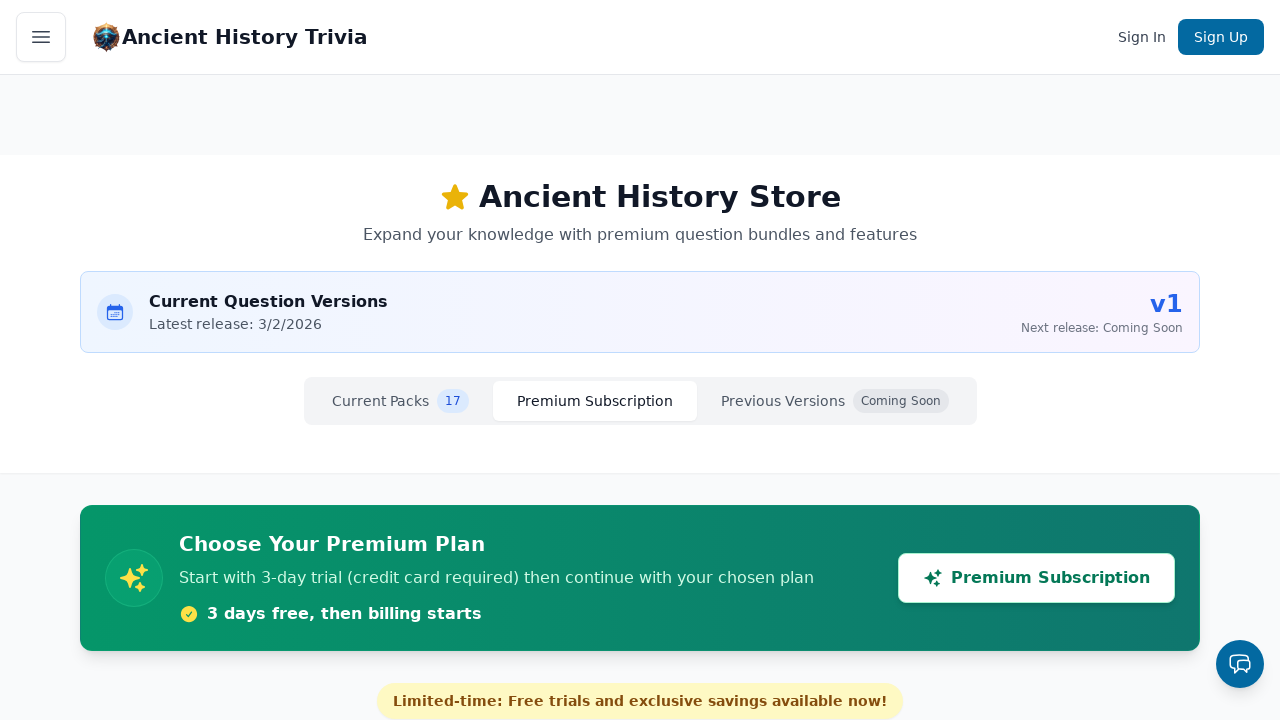

Waited 2 seconds for page to fully render
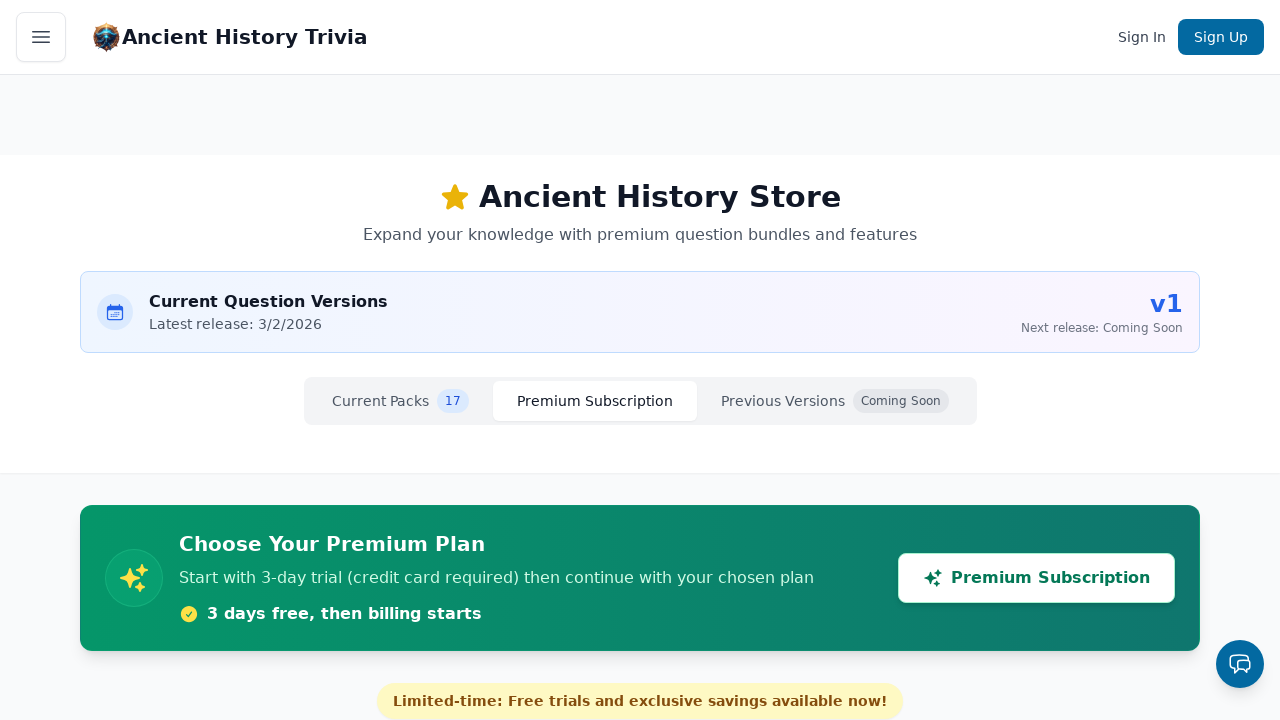

Counted aria-label elements: 0 found
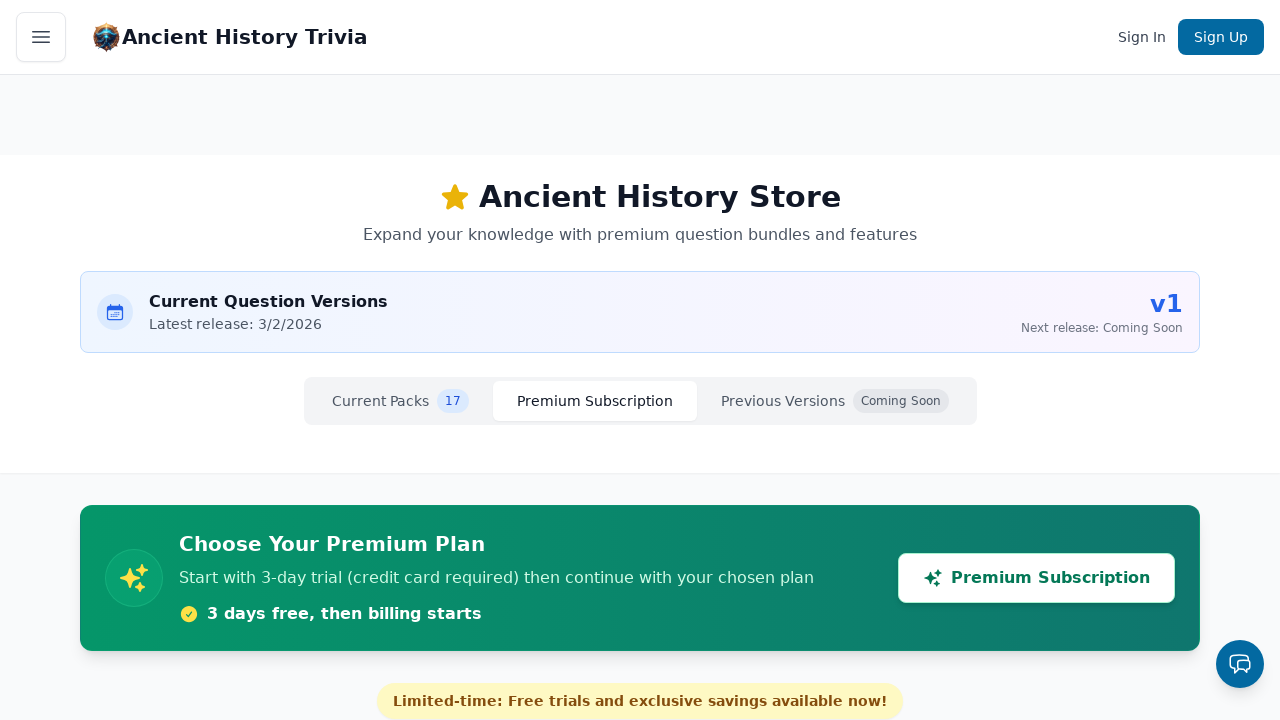

Counted role attributes: 0 found
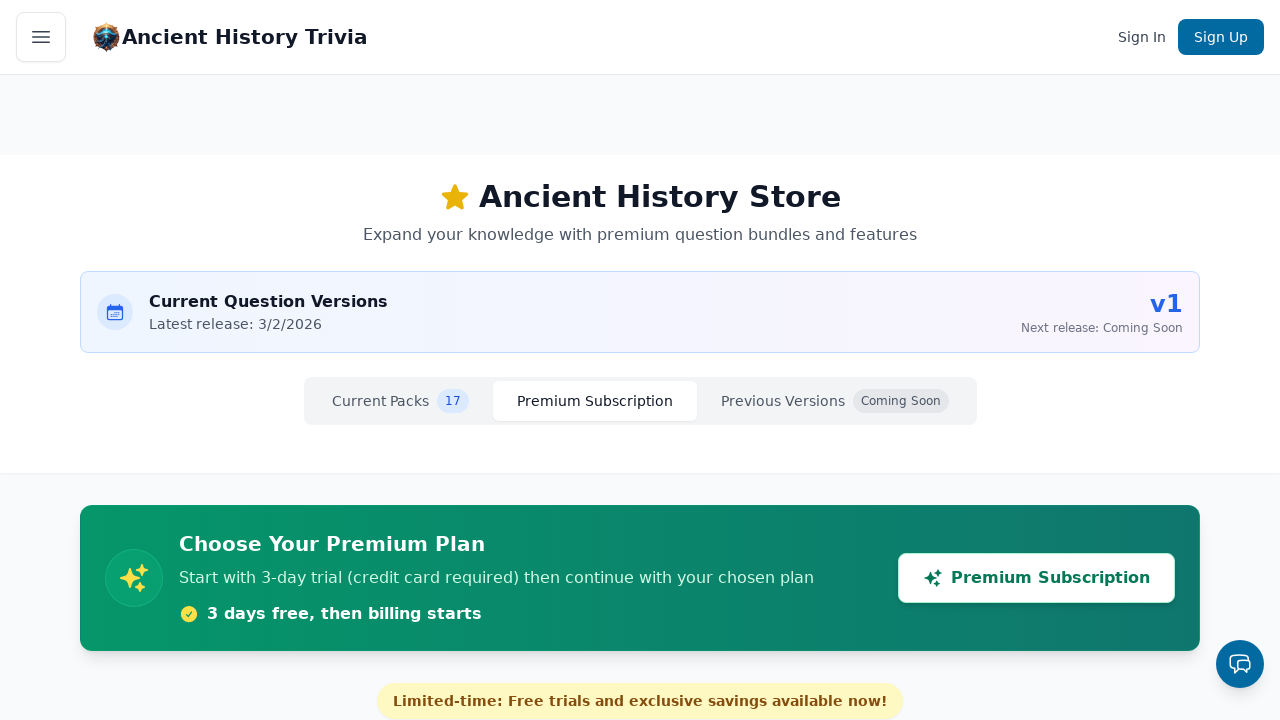

Counted tabindex attributes: 0 found
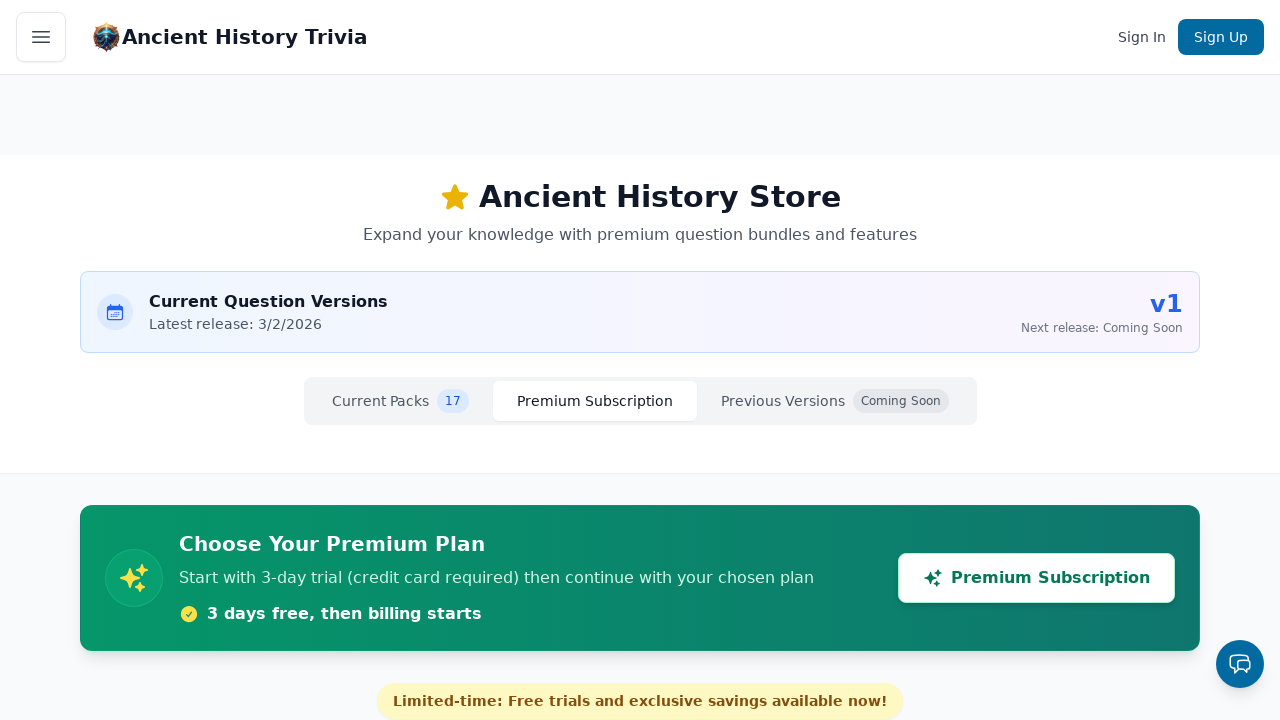

Counted form elements (inputs and buttons): 15 found
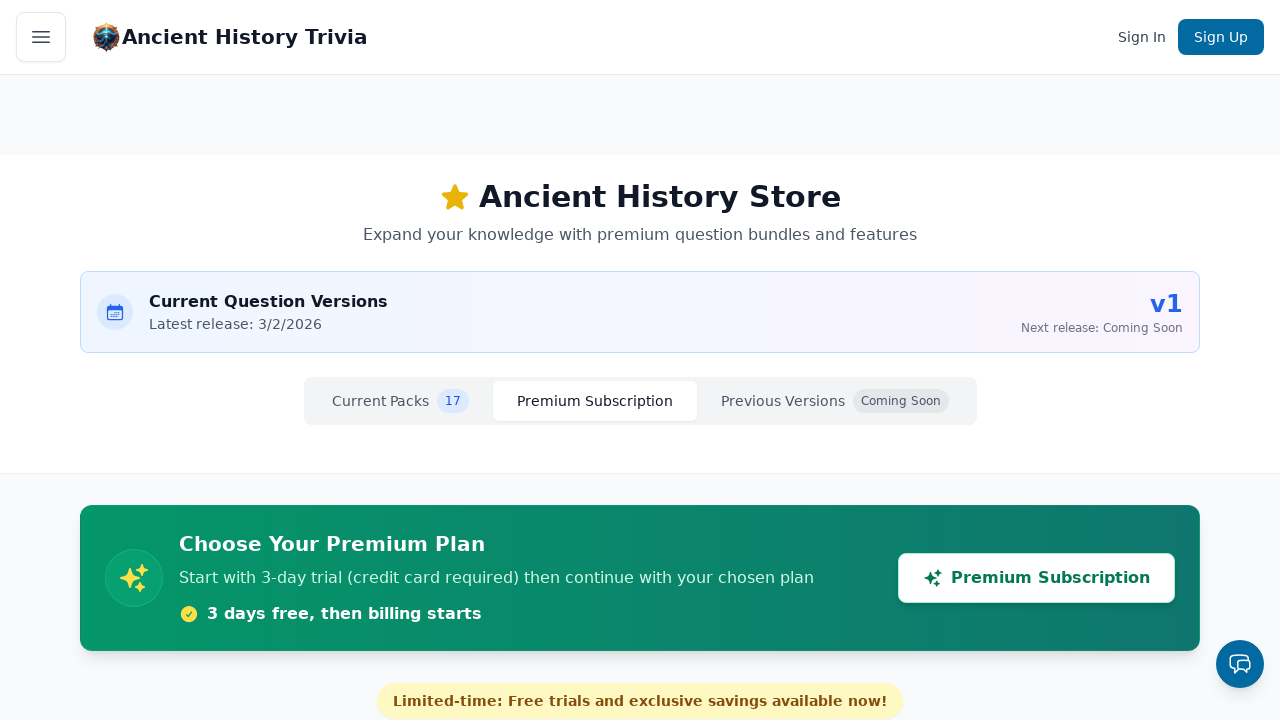

Pressed Tab key to test keyboard navigation
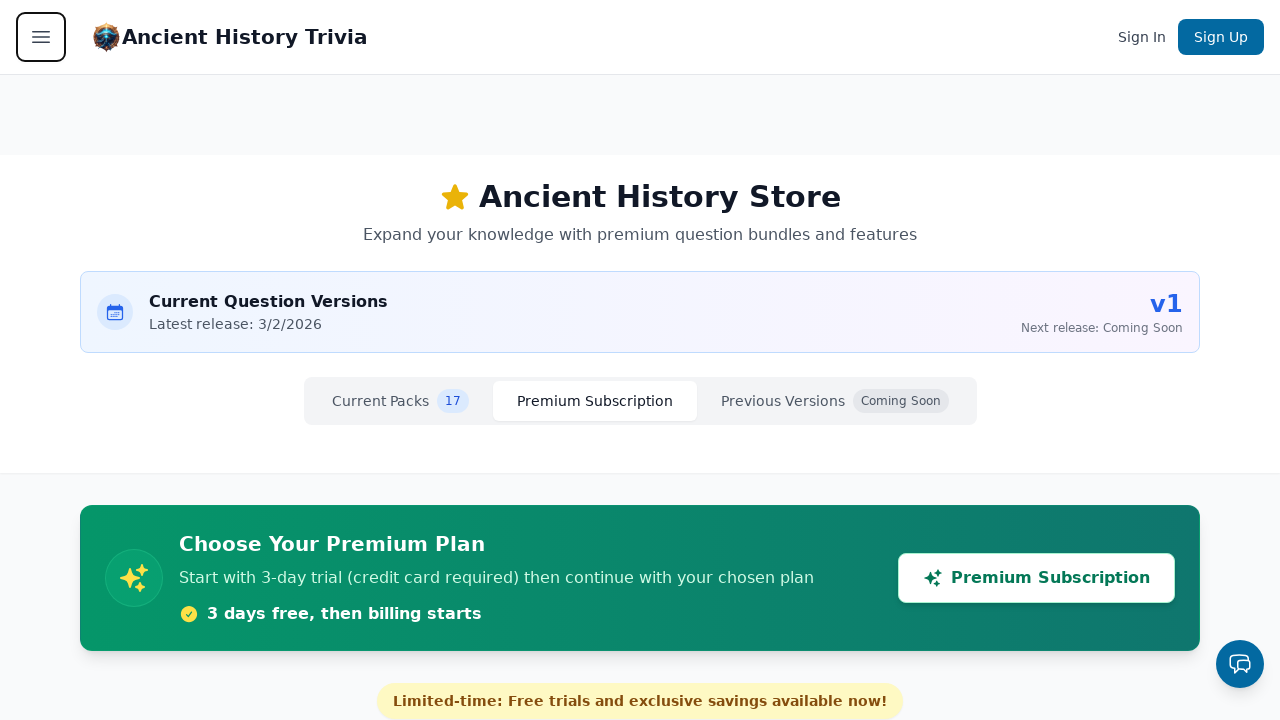

Waited 500ms for focus to shift after Tab press
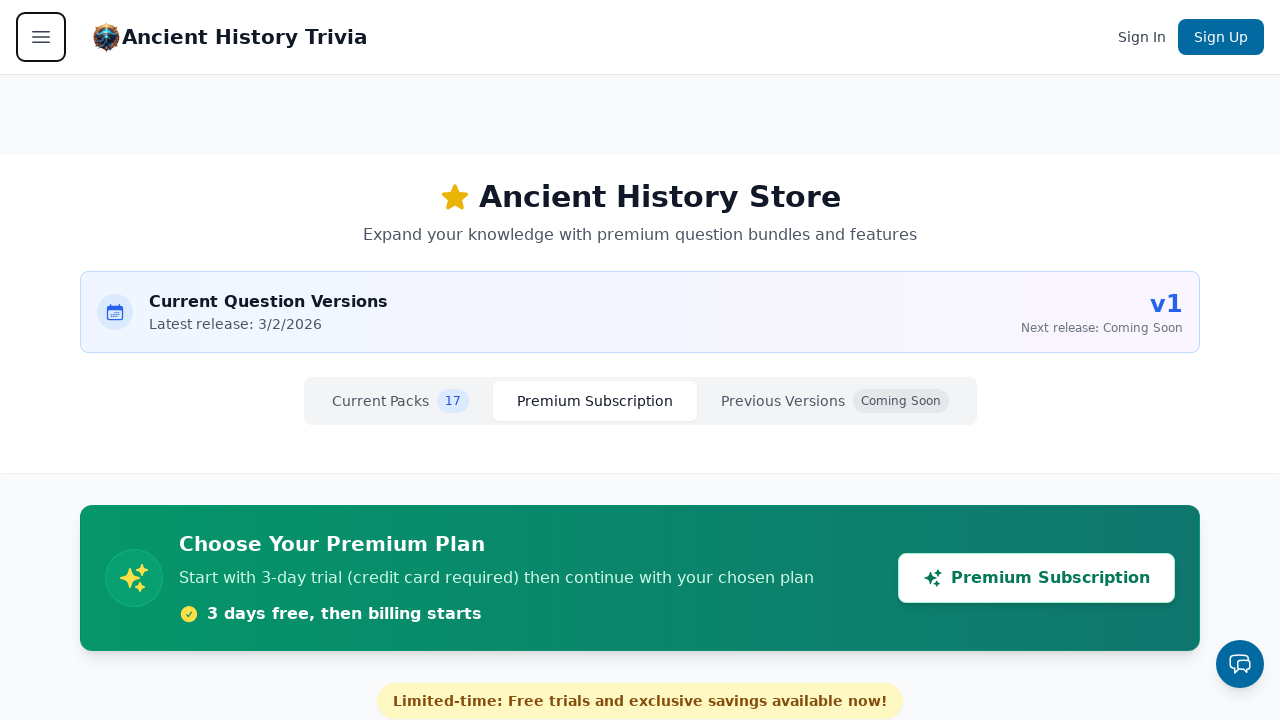

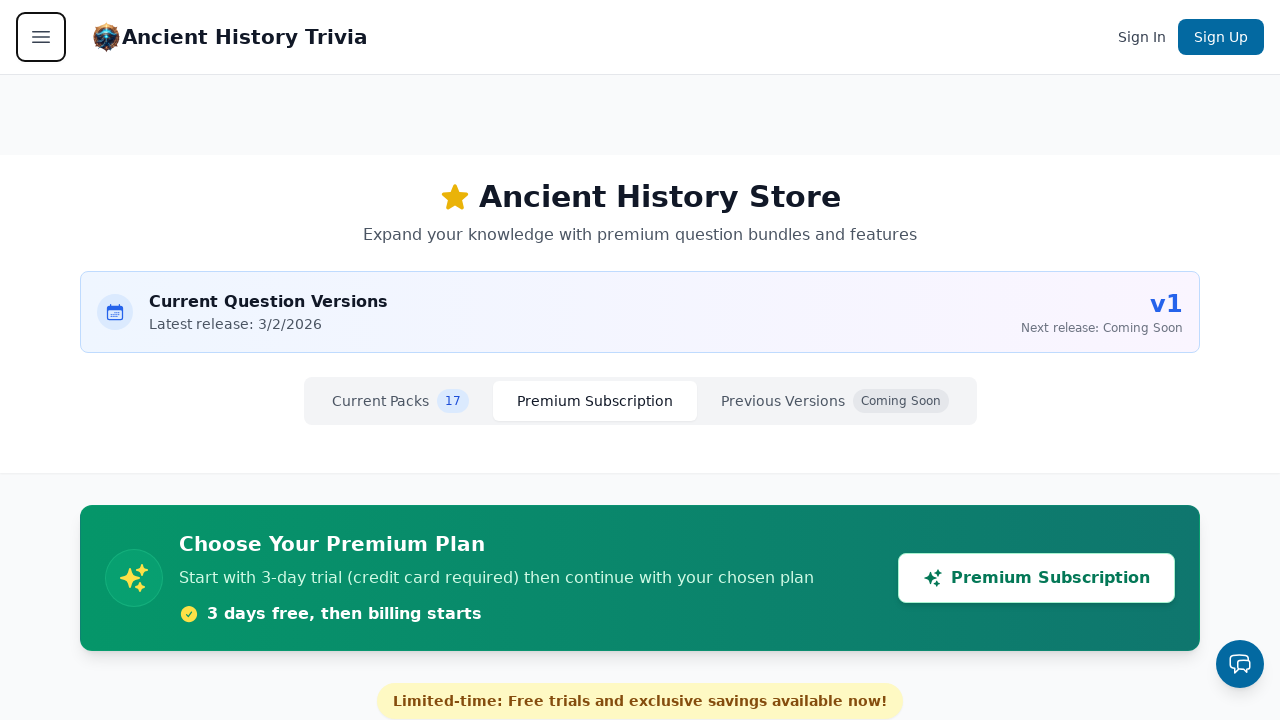